Tests web table sorting by clicking on a column header to sort it, then navigates through paginated results to find a specific vegetable item ("Rice") by clicking through pagination until found.

Starting URL: https://rahulshettyacademy.com/seleniumPractise/#/offers

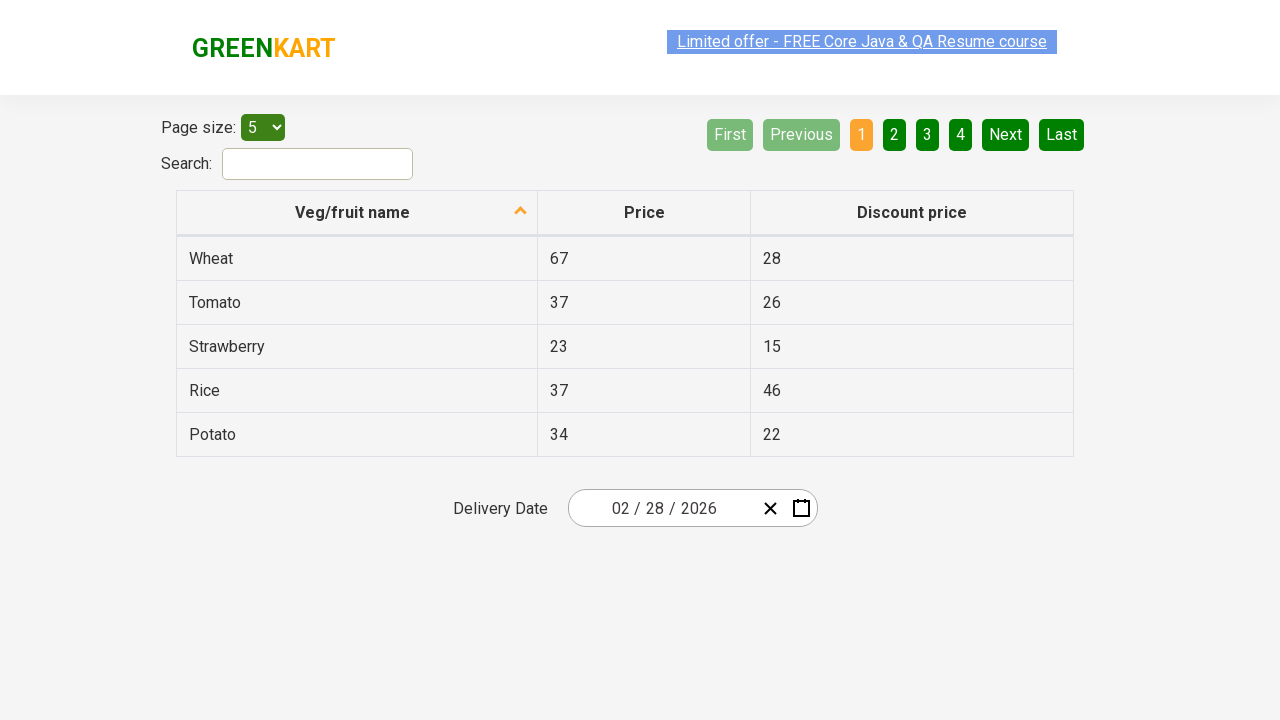

Clicked first column header to trigger sorting at (357, 213) on xpath=//tr/th[1]
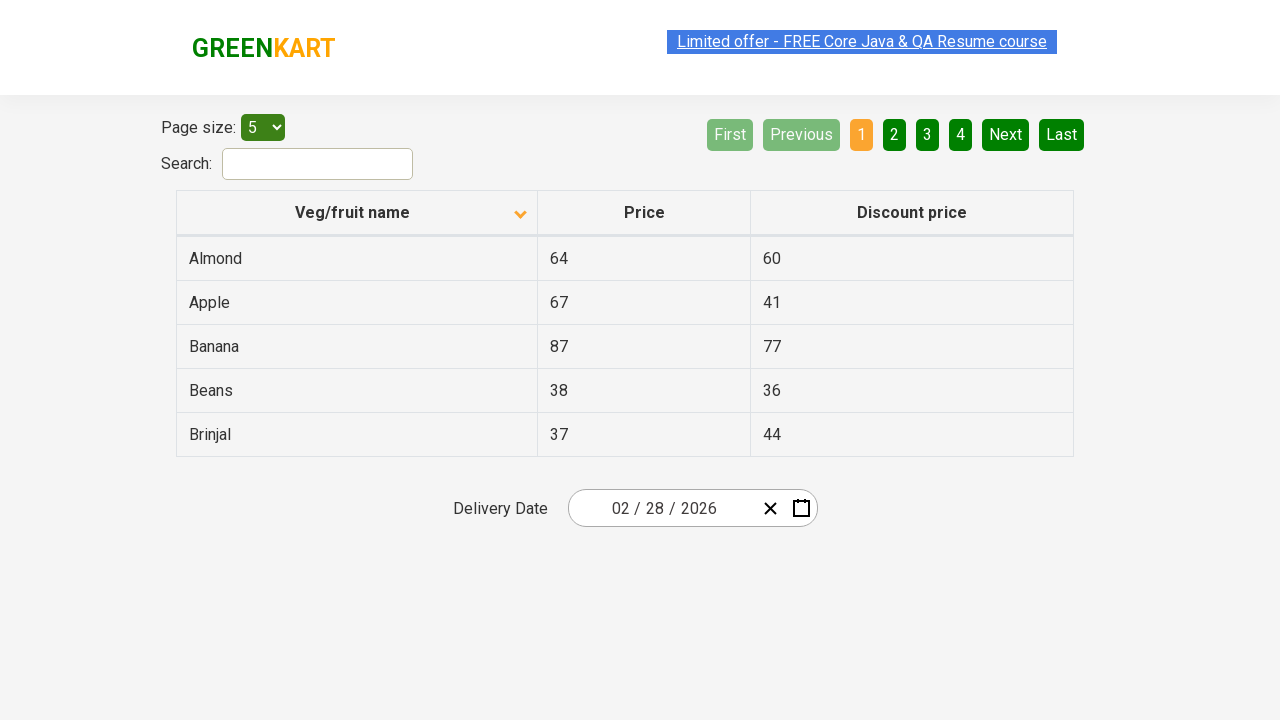

Table rows loaded and visible
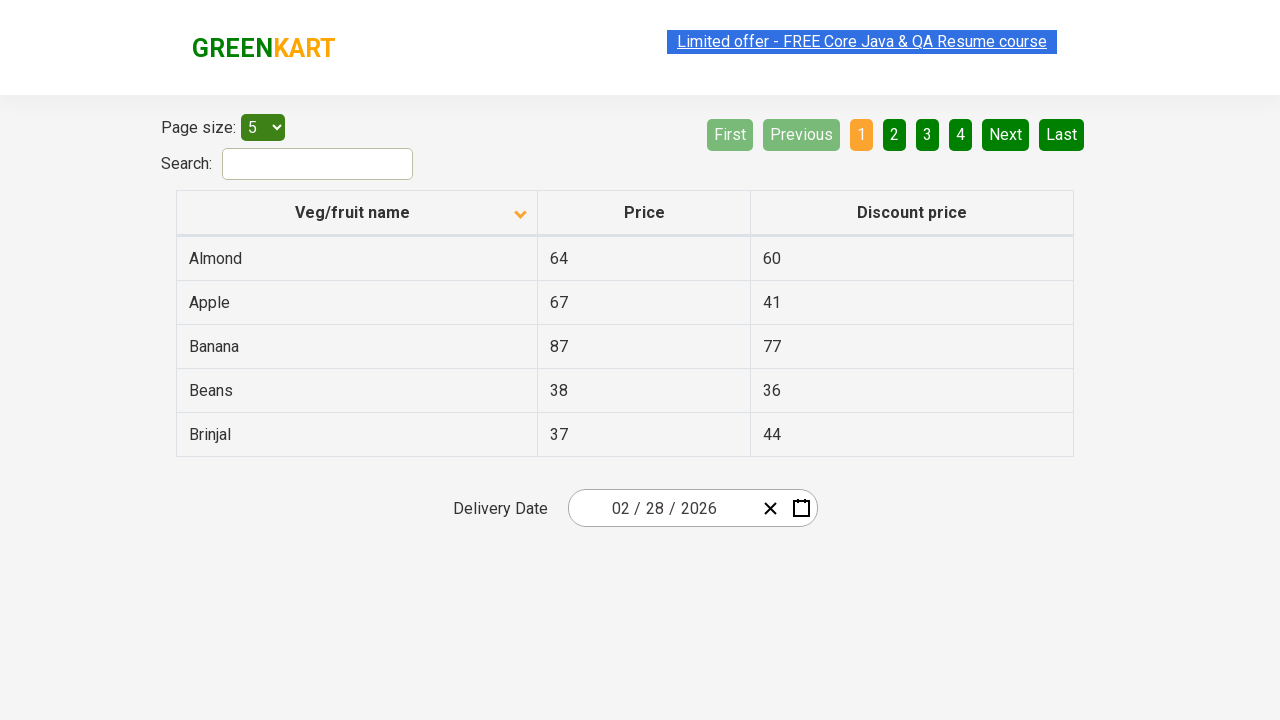

Retrieved all first column values from current page
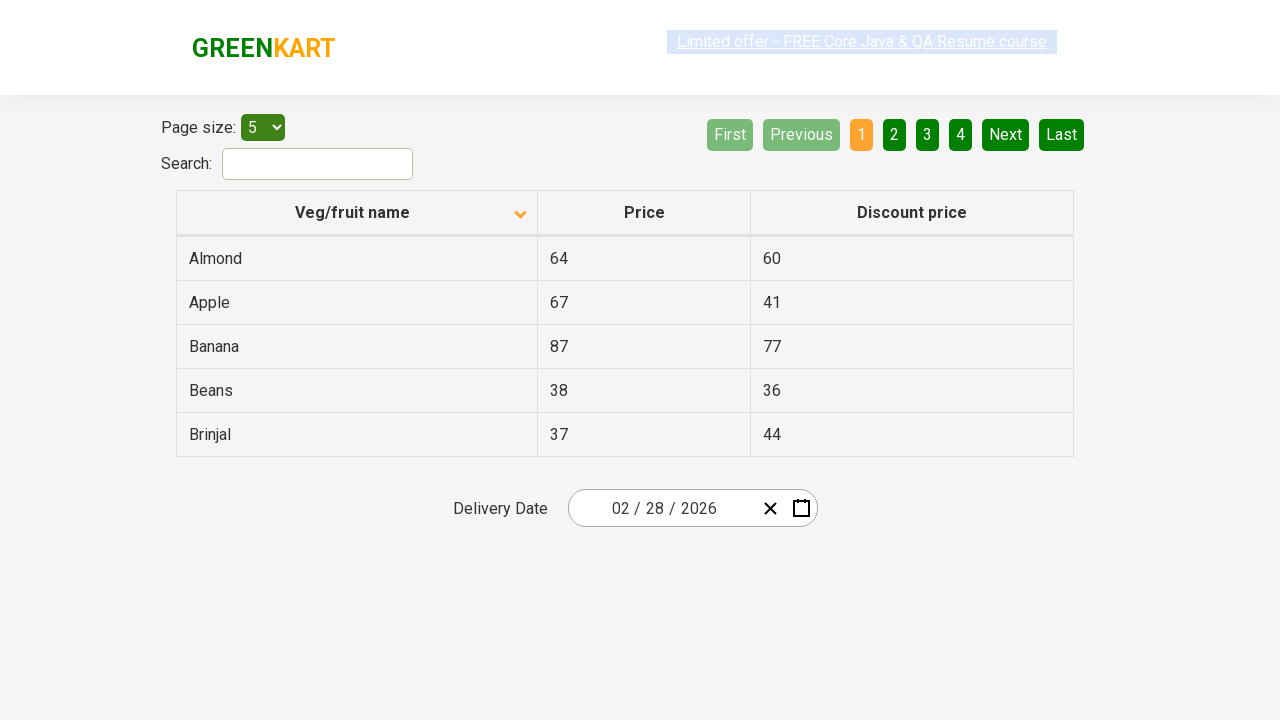

Verified that first column is sorted correctly
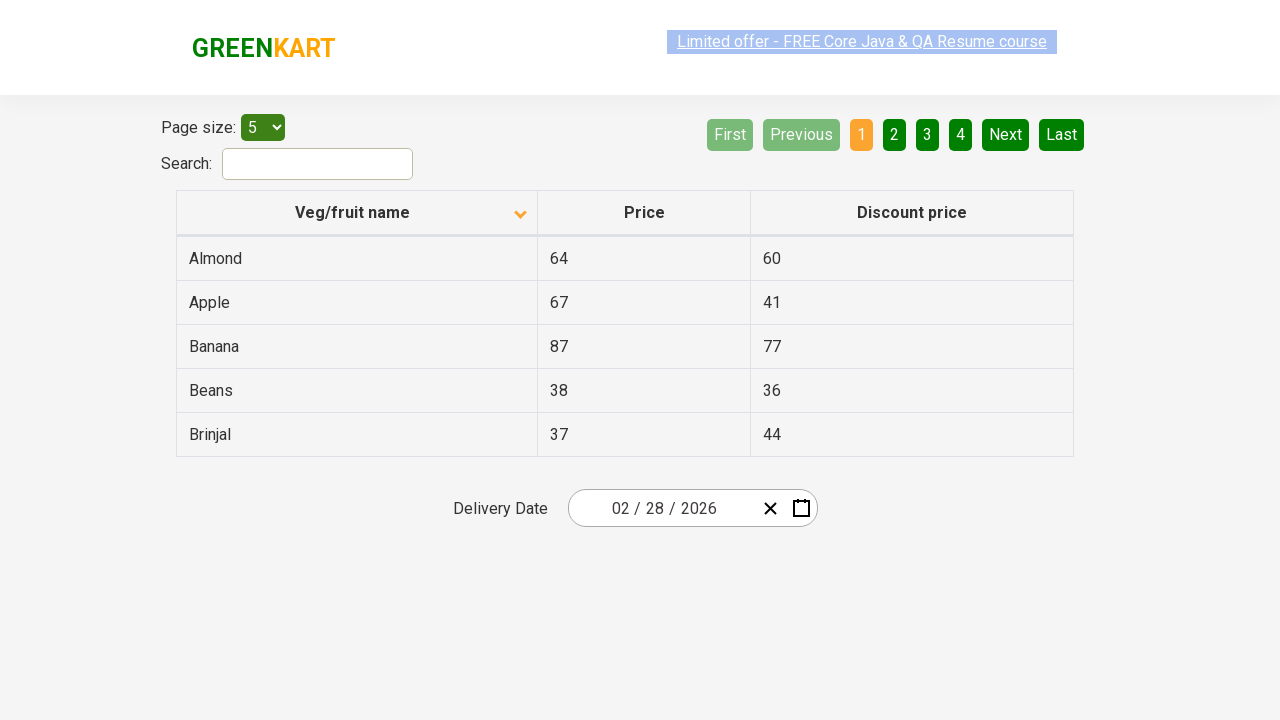

Retrieved all items from first column in current page
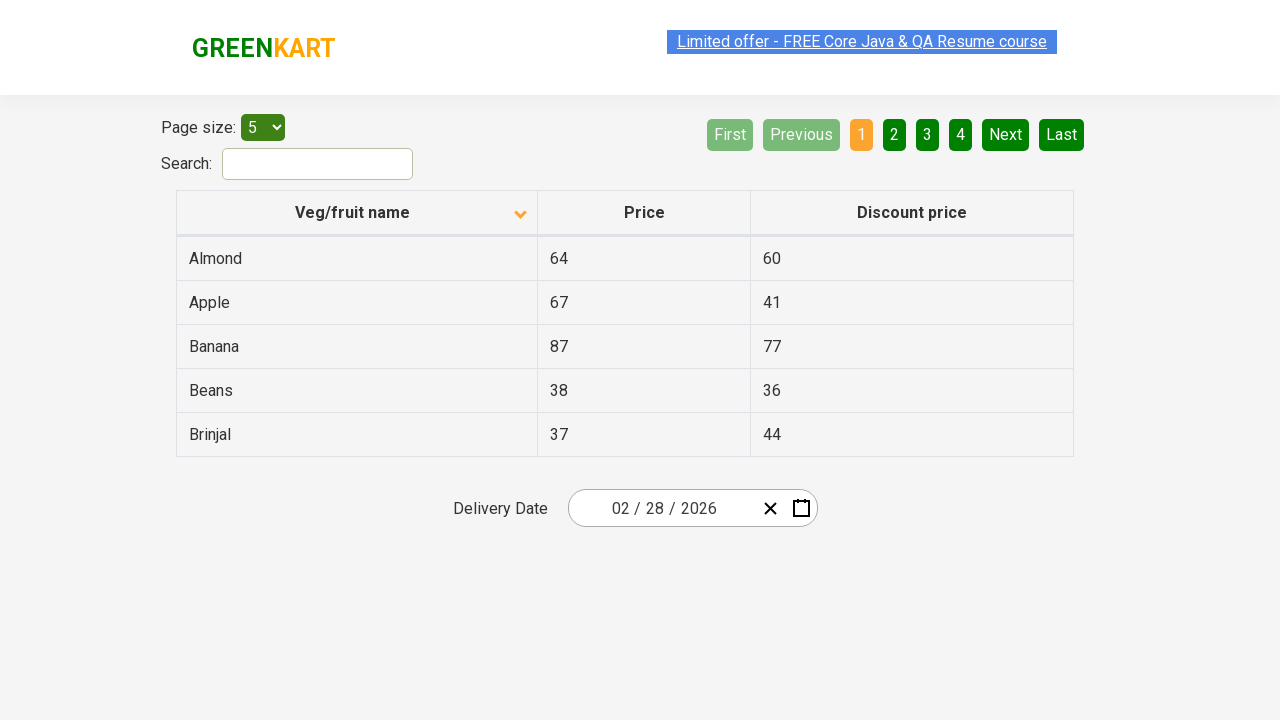

Clicked Next button to navigate to next page at (1006, 134) on xpath=//a[@aria-label='Next']
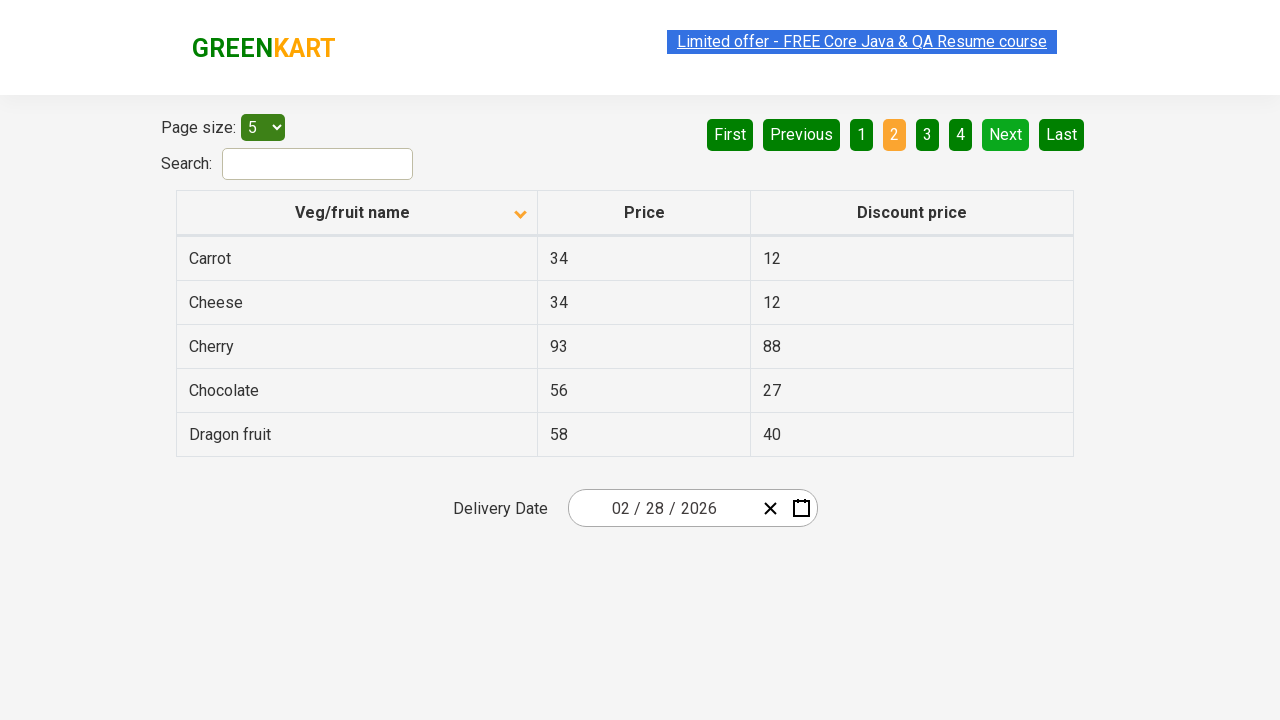

Waited for next page to load
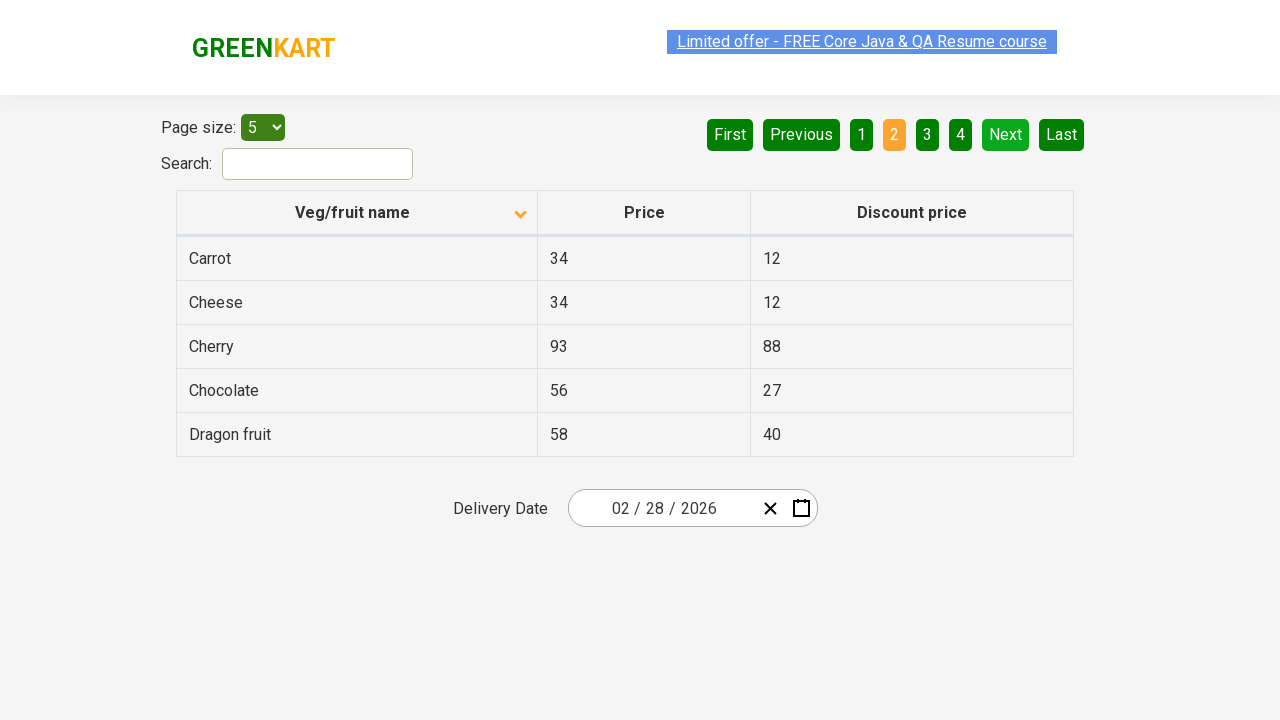

Retrieved all items from first column in current page
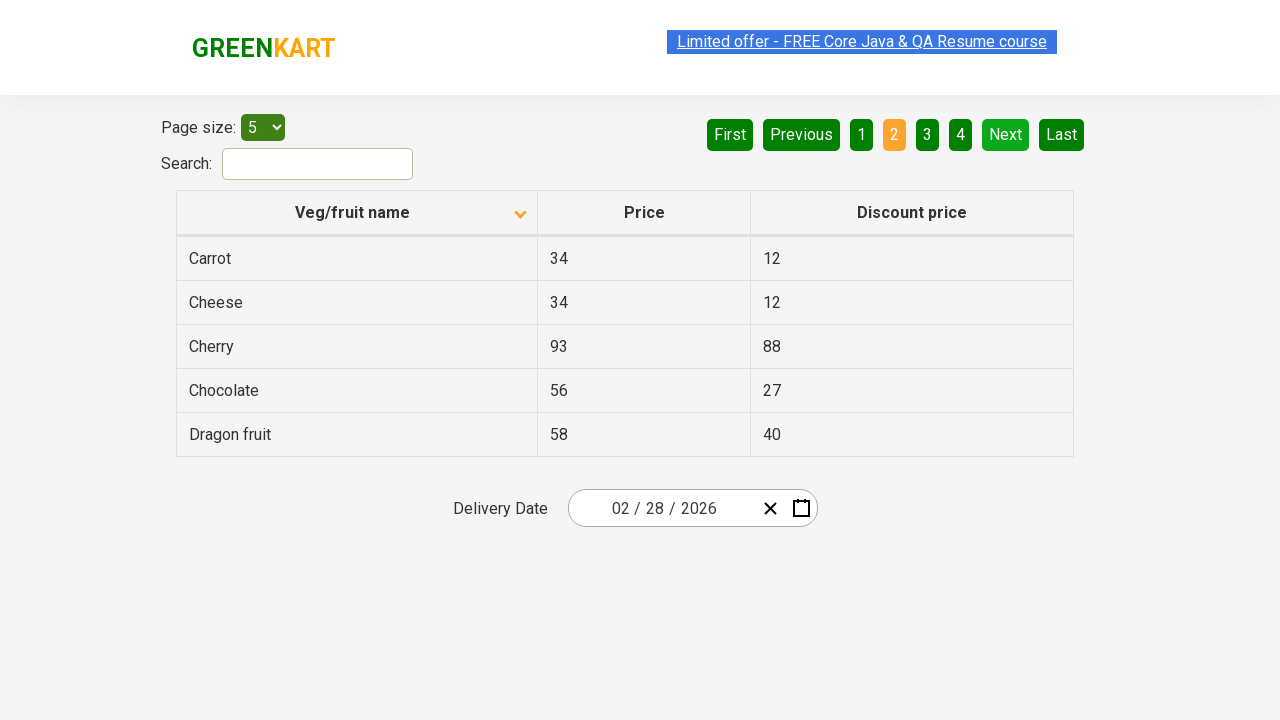

Clicked Next button to navigate to next page at (1006, 134) on xpath=//a[@aria-label='Next']
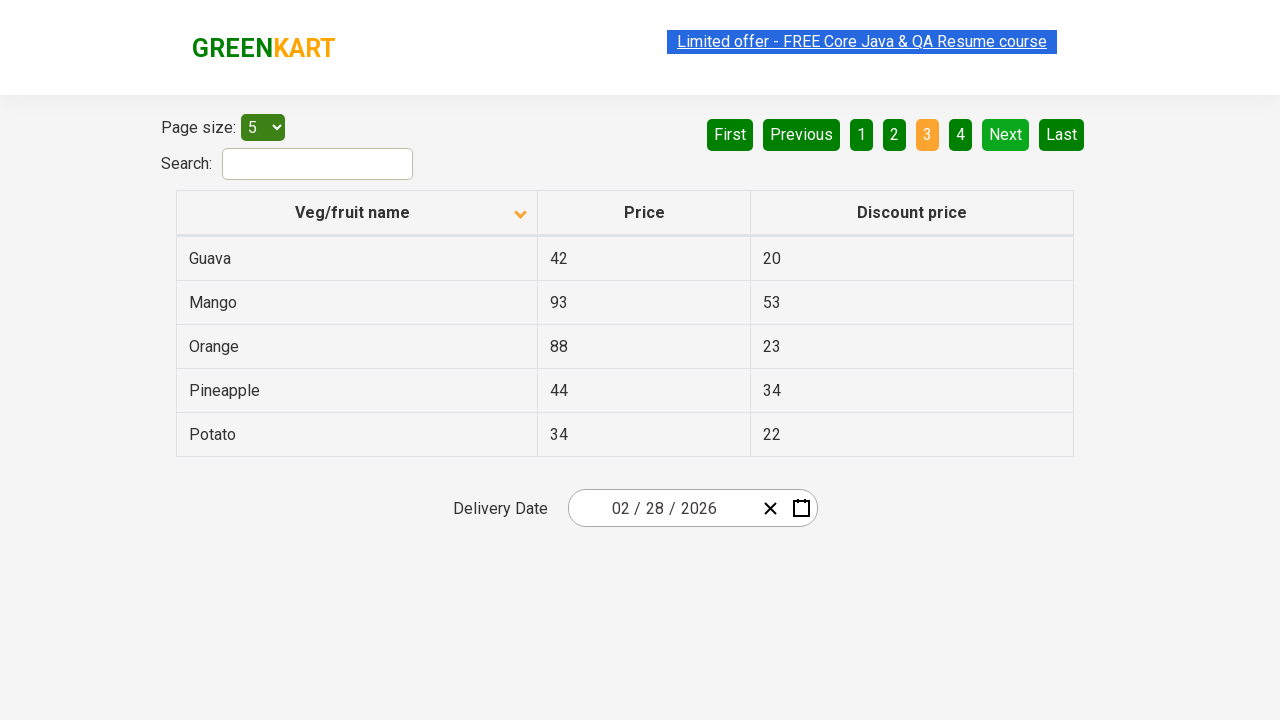

Waited for next page to load
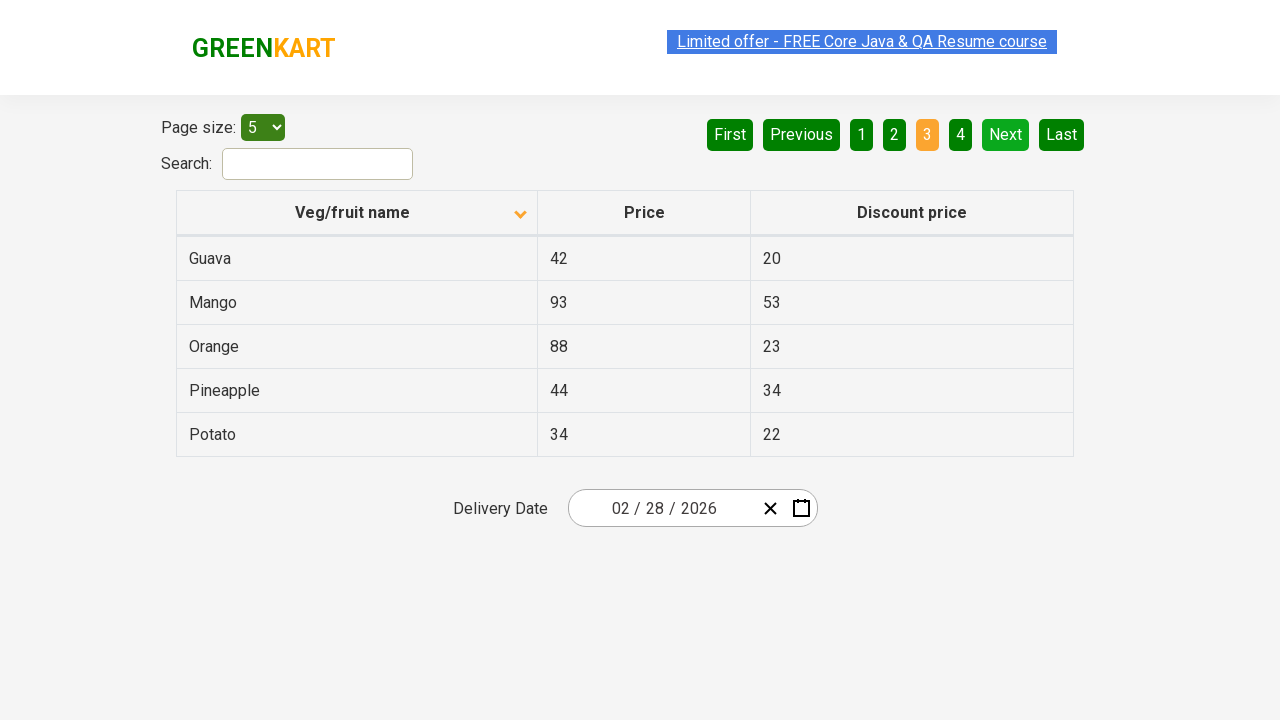

Retrieved all items from first column in current page
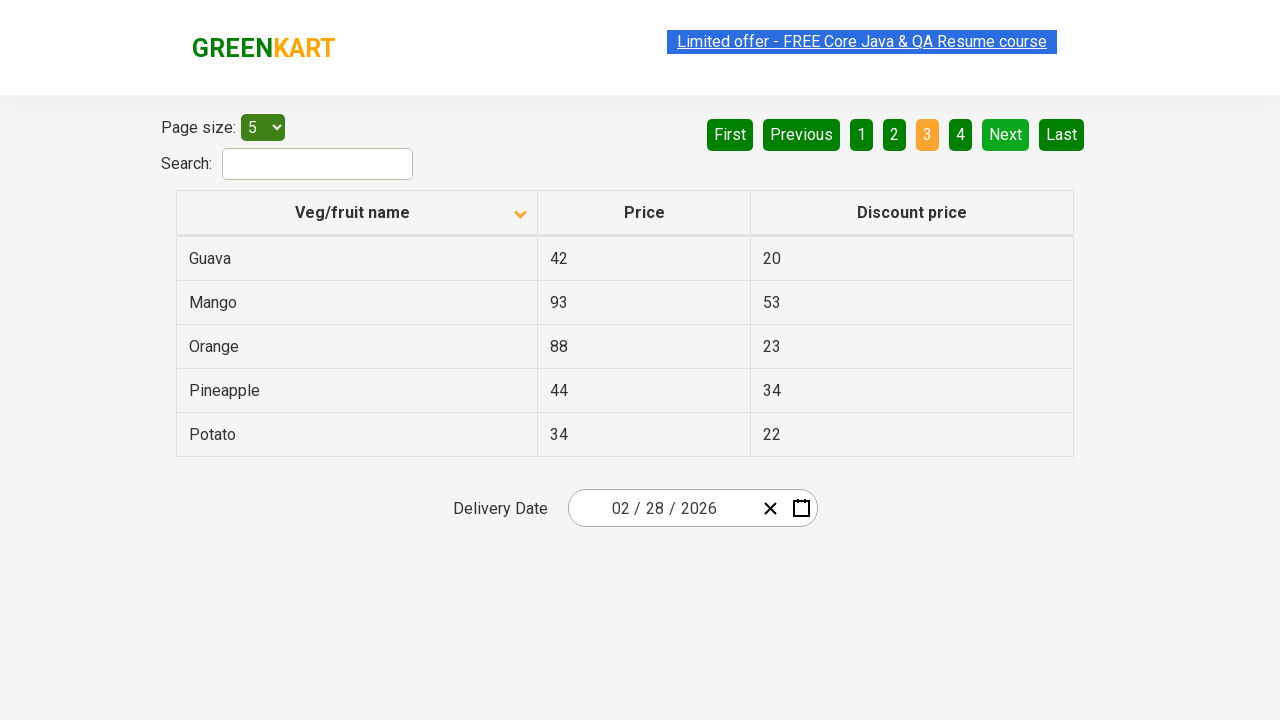

Clicked Next button to navigate to next page at (1006, 134) on xpath=//a[@aria-label='Next']
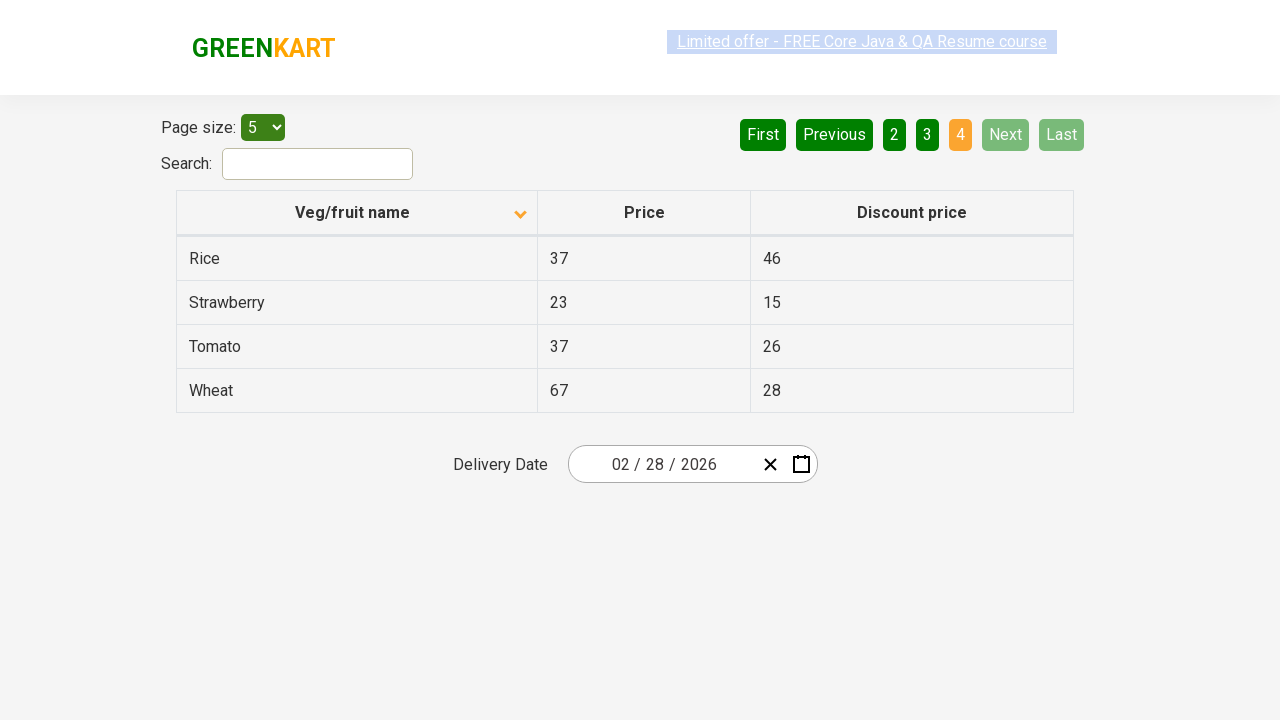

Waited for next page to load
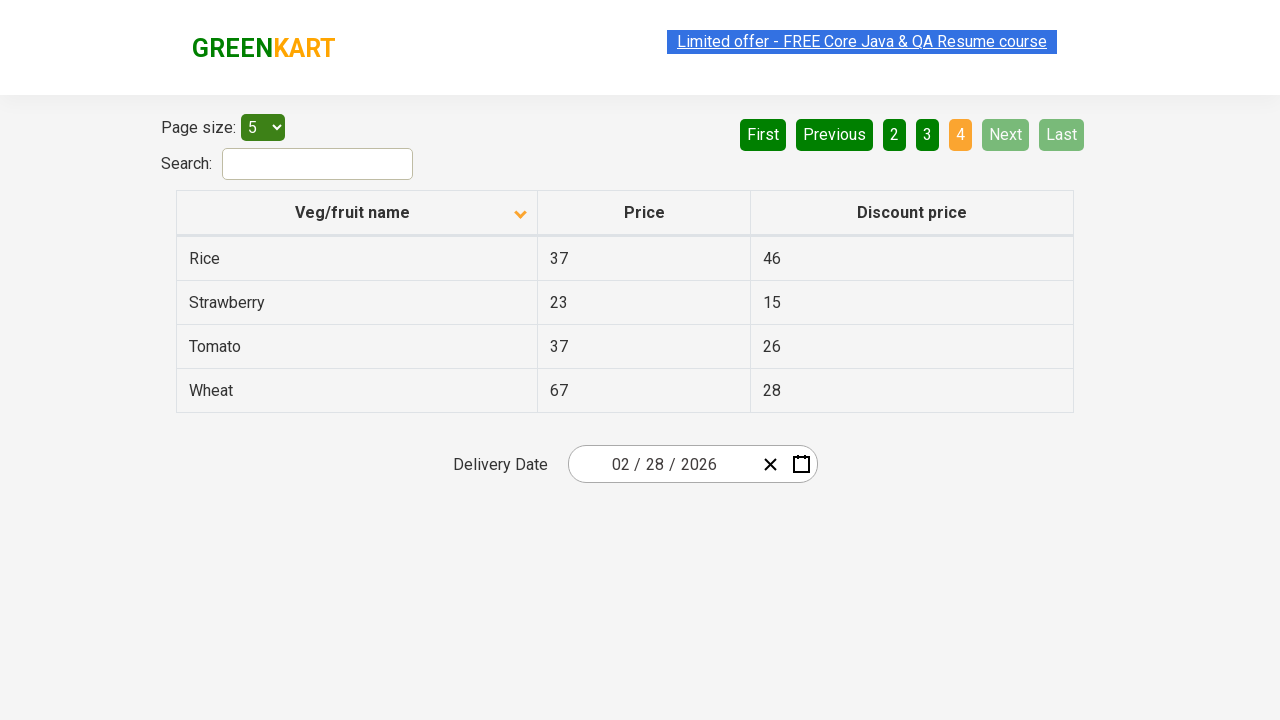

Retrieved all items from first column in current page
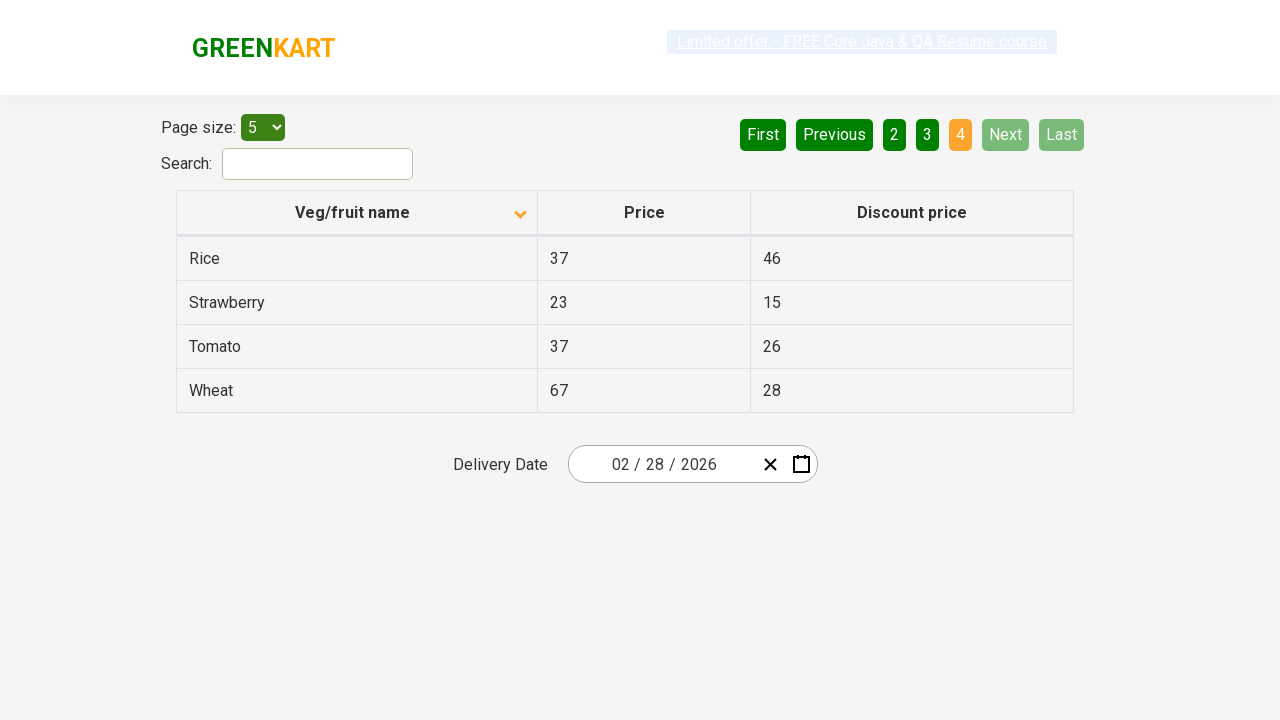

Found Rice item in current page
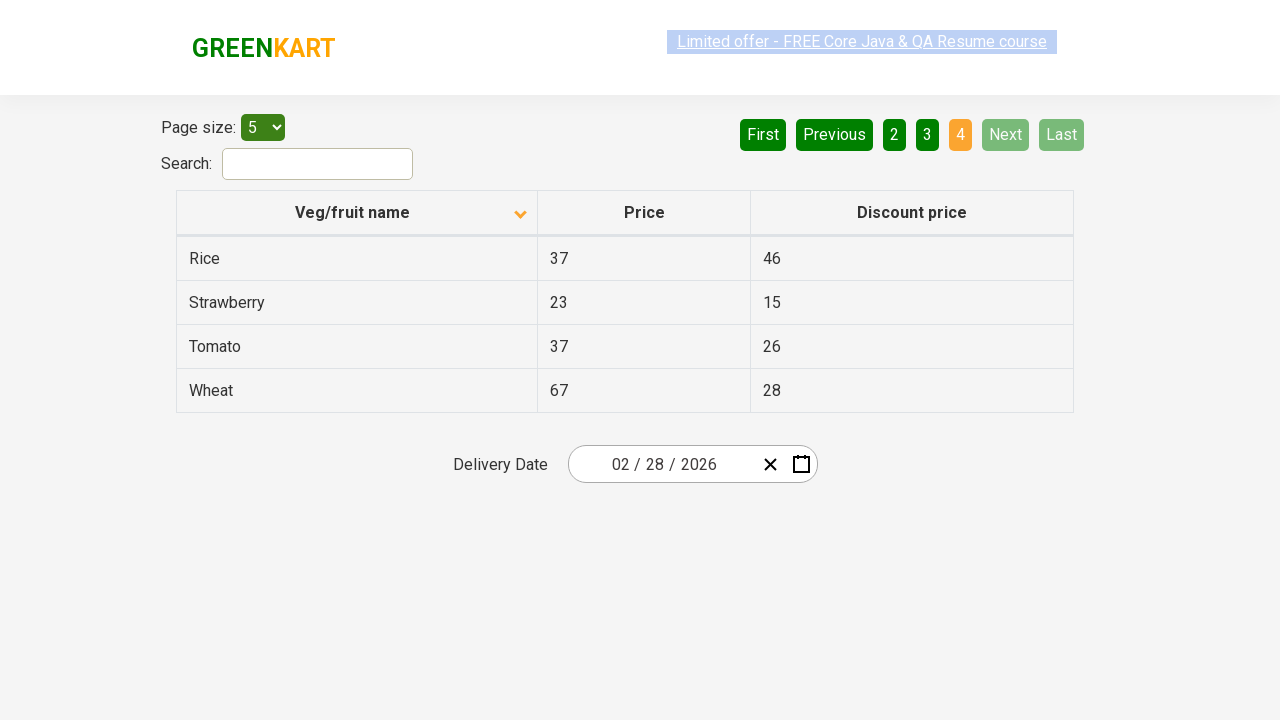

Verified that Rice item was found in the paginated table
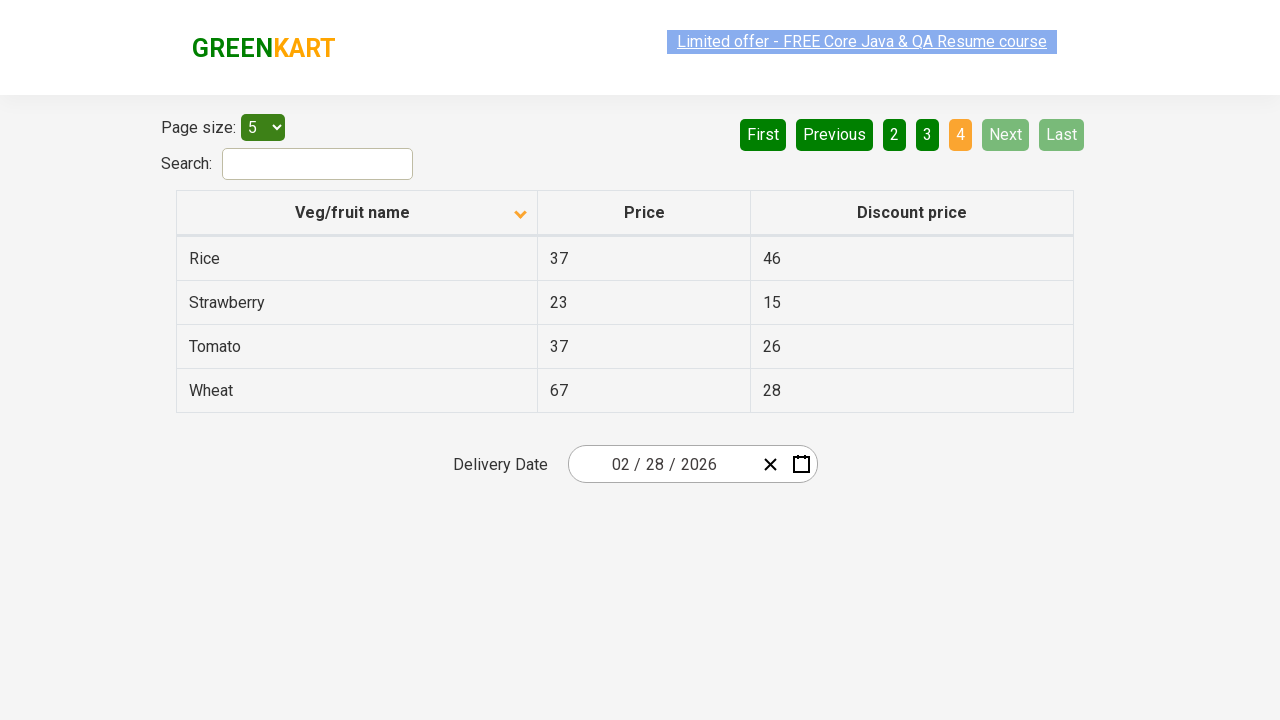

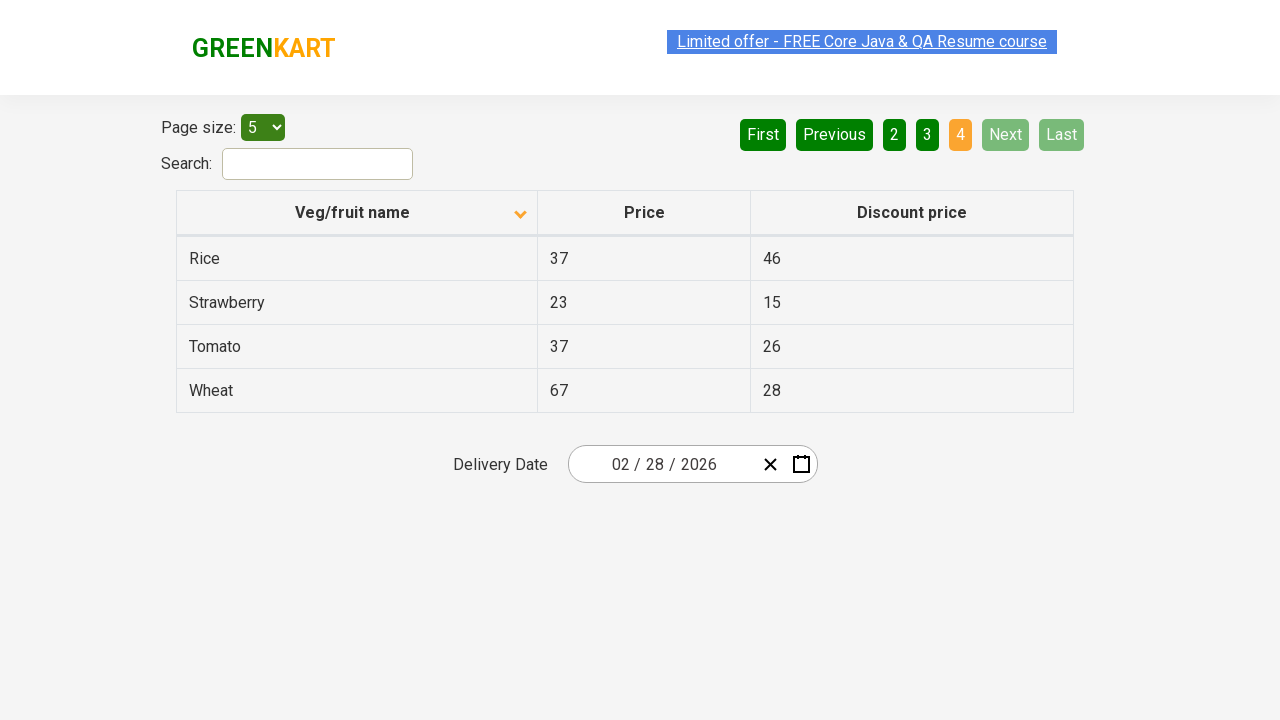